Tests filtering to show only completed todo items

Starting URL: https://demo.playwright.dev/todomvc/

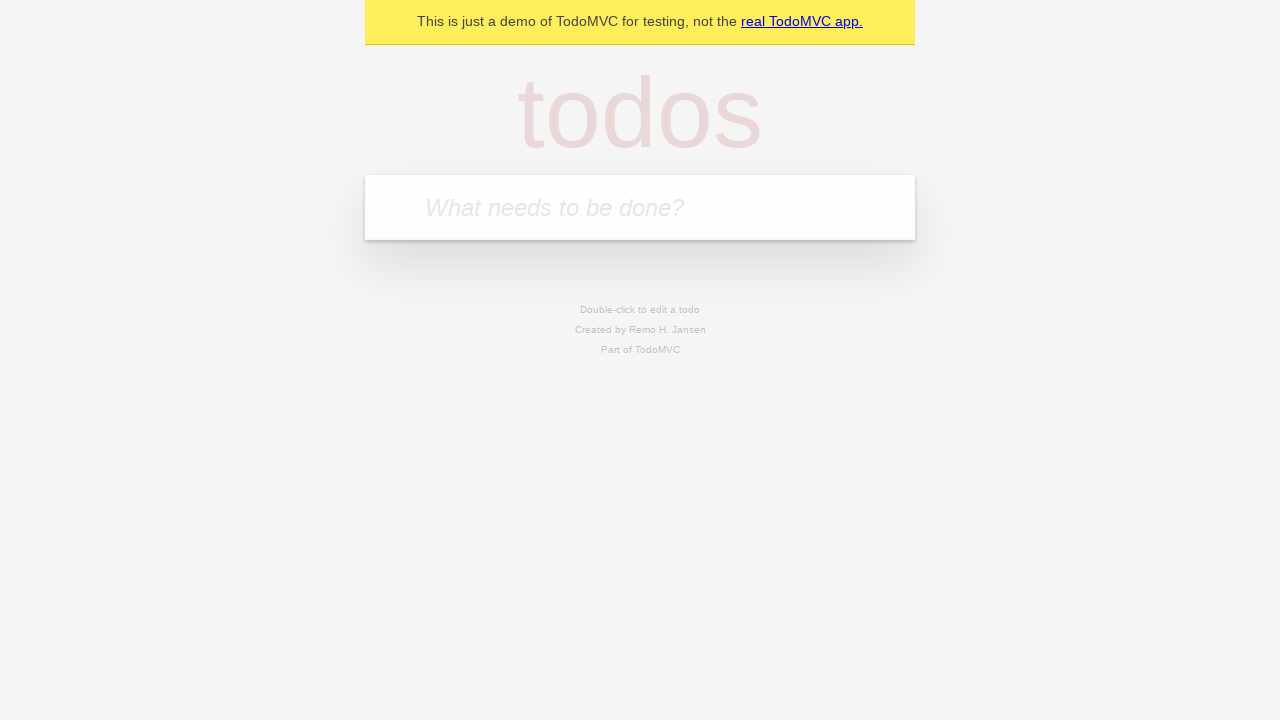

Filled new todo input with 'Xleb' on .new-todo
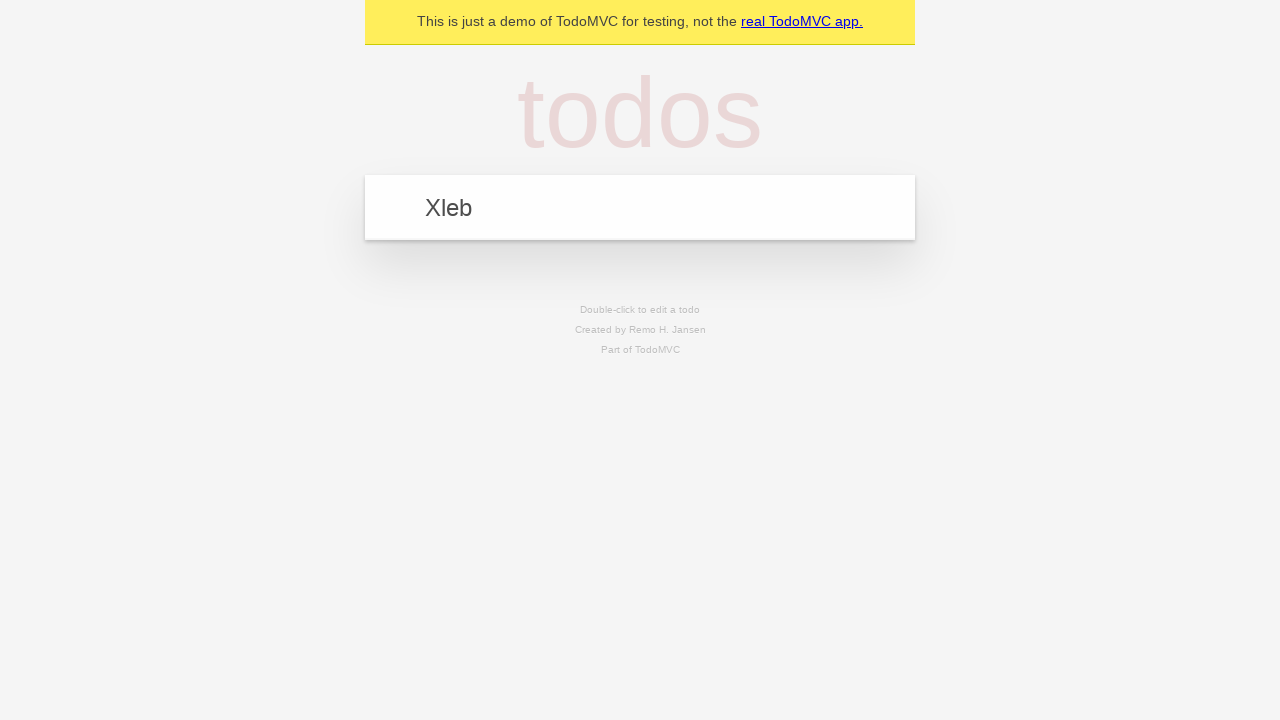

Pressed Enter to add 'Xleb' todo item on .new-todo
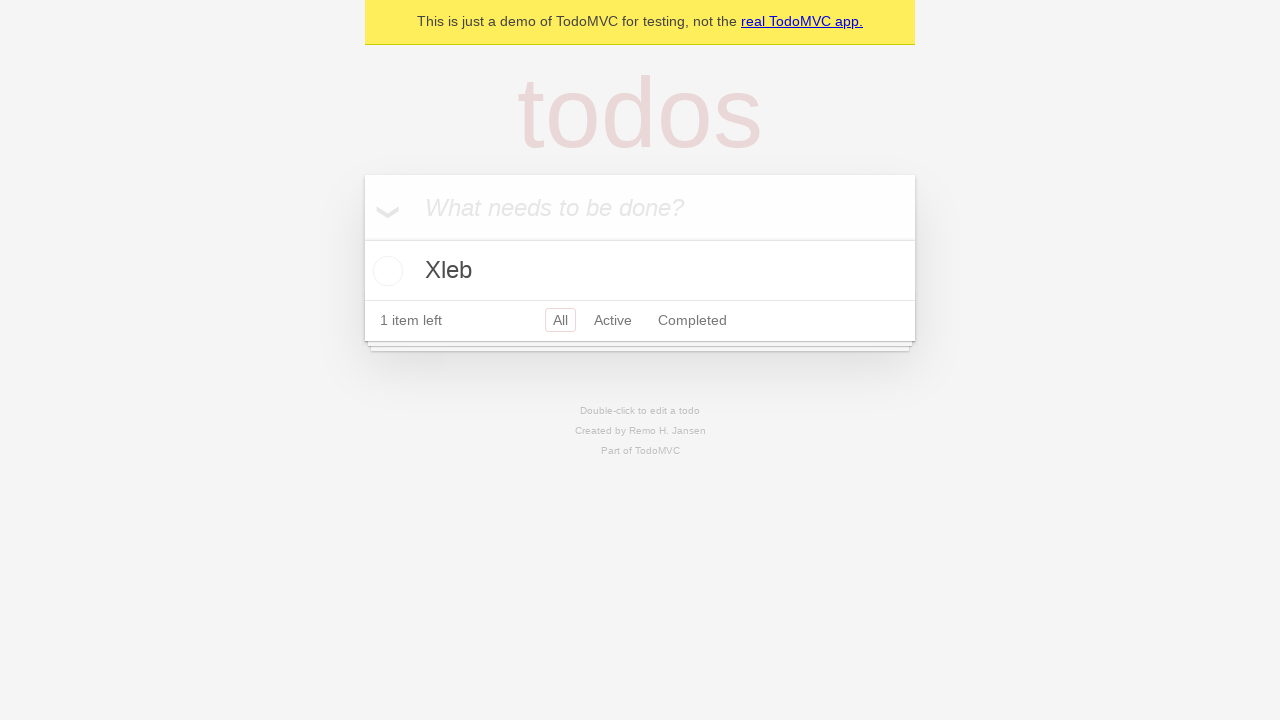

Filled new todo input with 'Mleko' on .new-todo
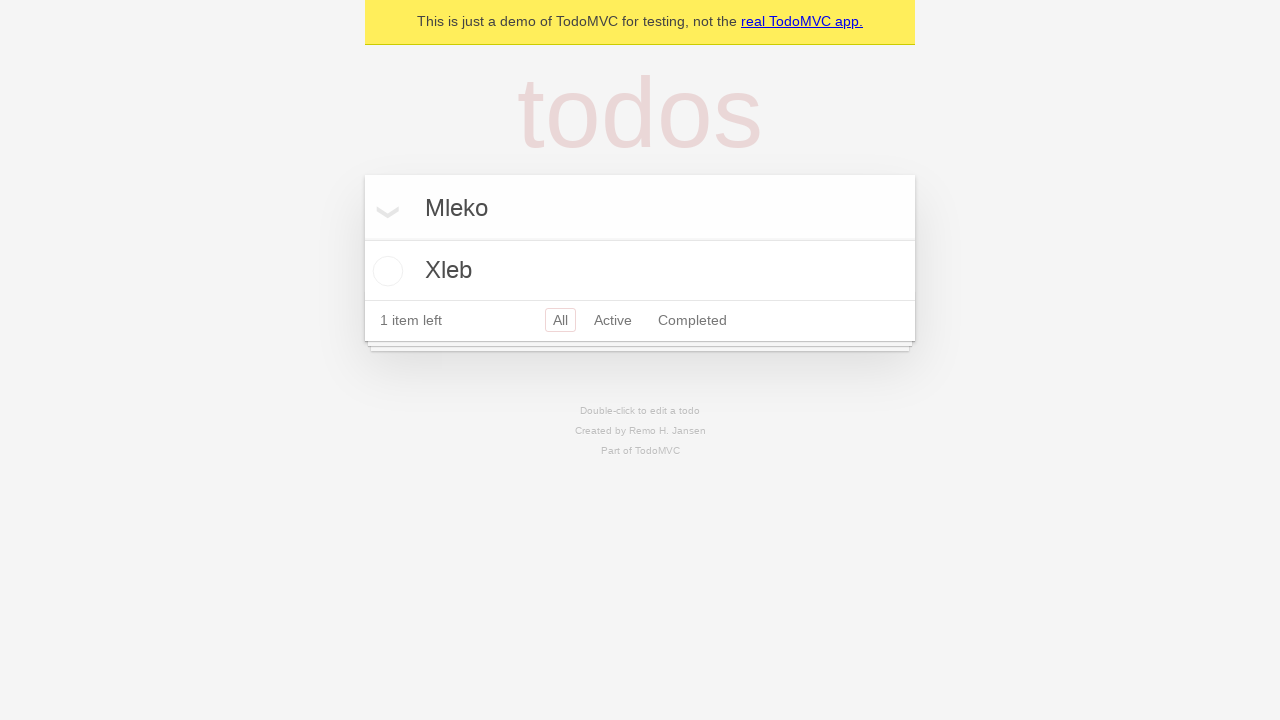

Pressed Enter to add 'Mleko' todo item on .new-todo
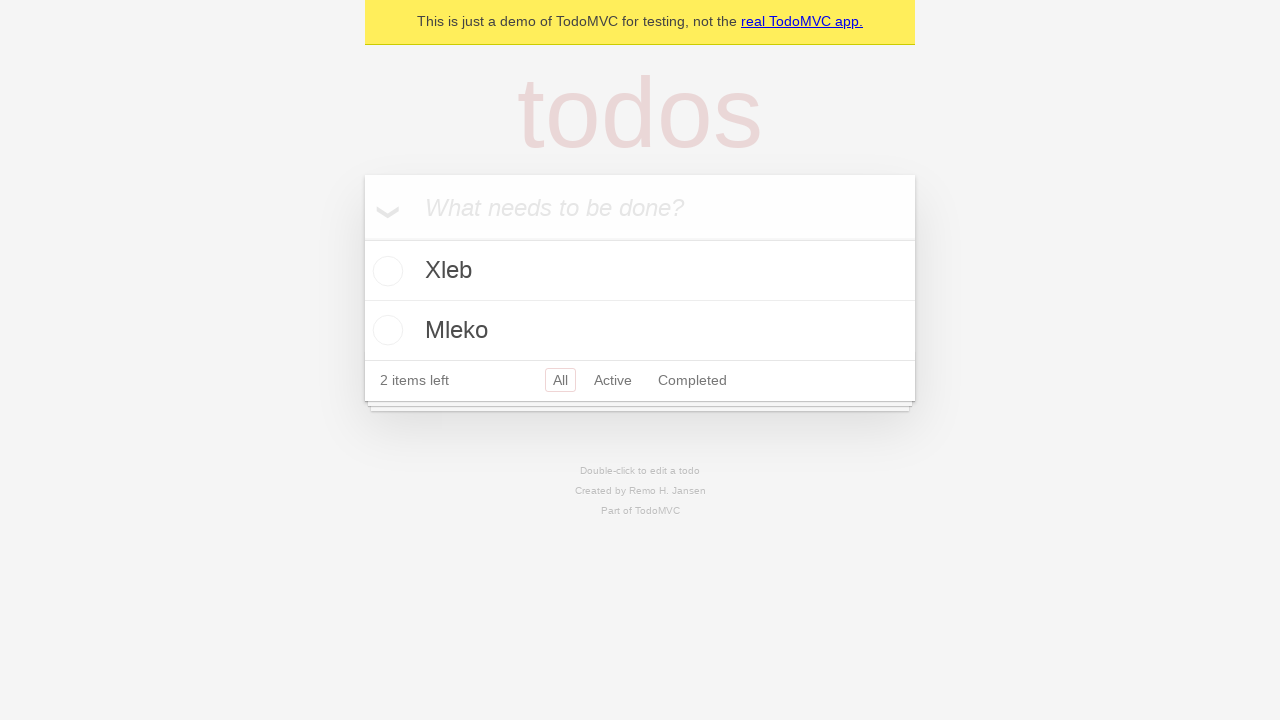

Filled new todo input with 'Woda' on .new-todo
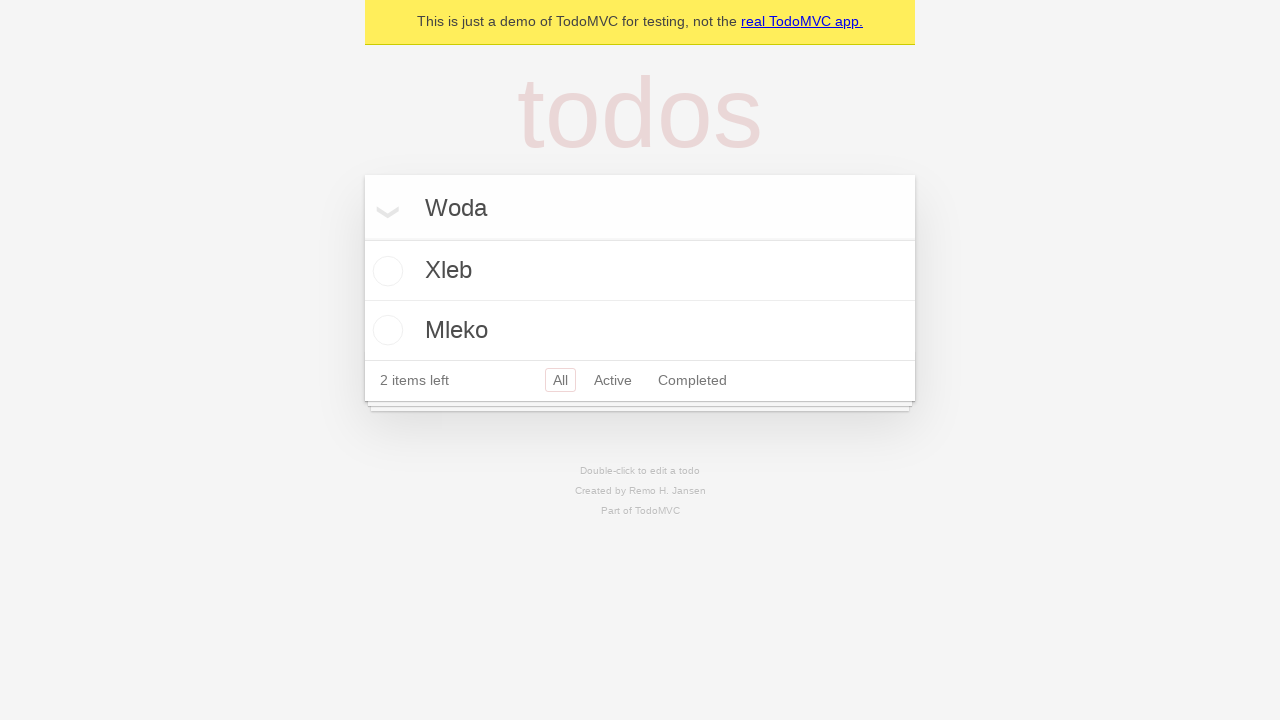

Pressed Enter to add 'Woda' todo item on .new-todo
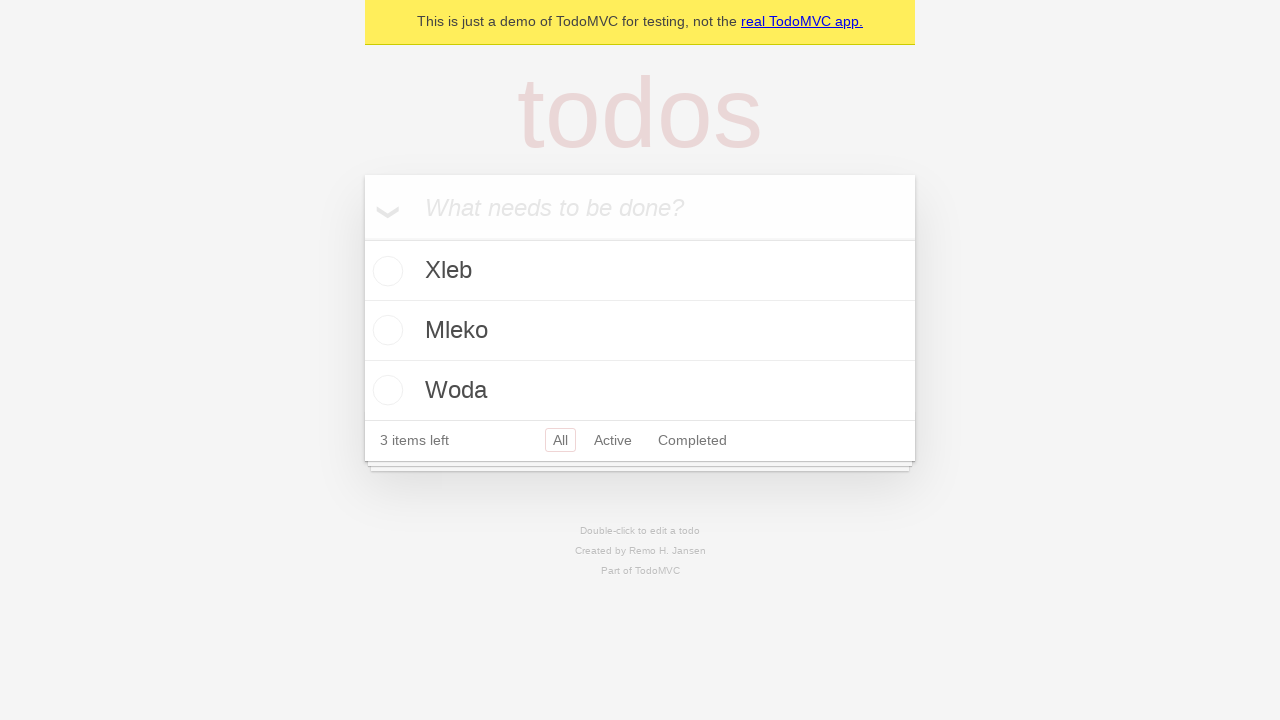

Marked 'Xleb' as completed at (385, 271) on .todo-list li:has-text("Xleb") .toggle
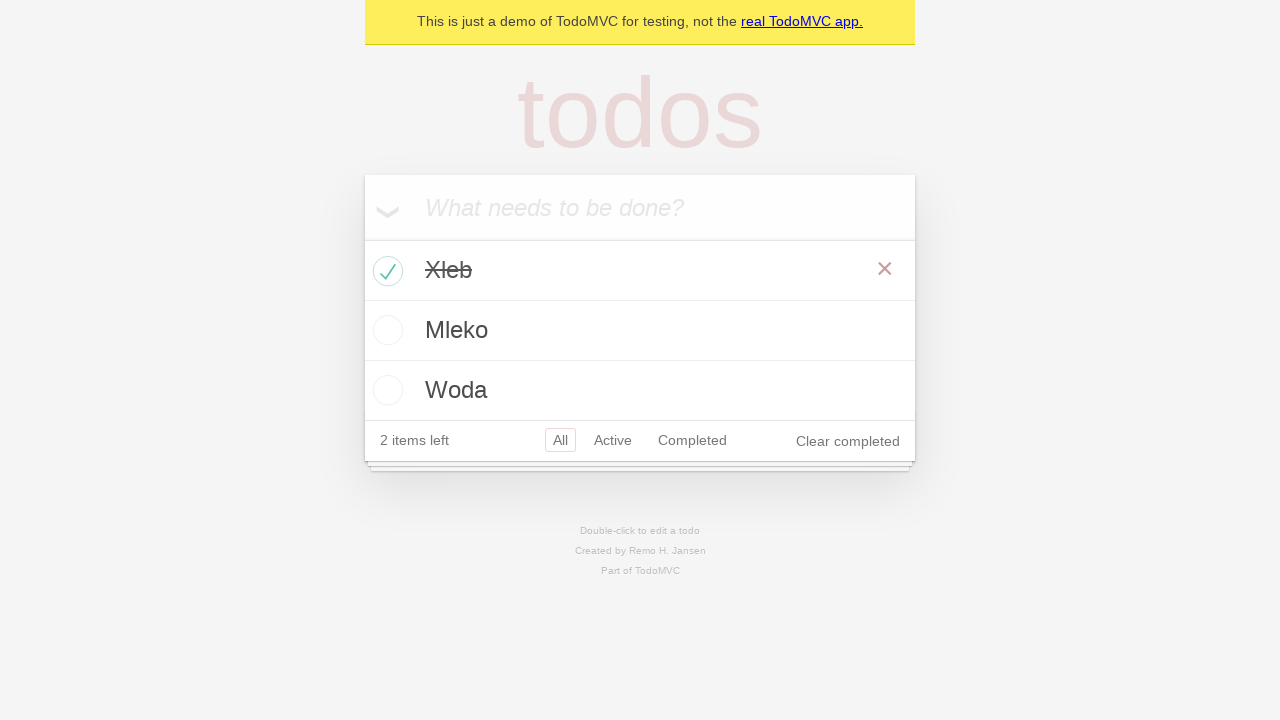

Marked 'Woda' as completed at (385, 390) on .todo-list li:has-text("Woda") .toggle
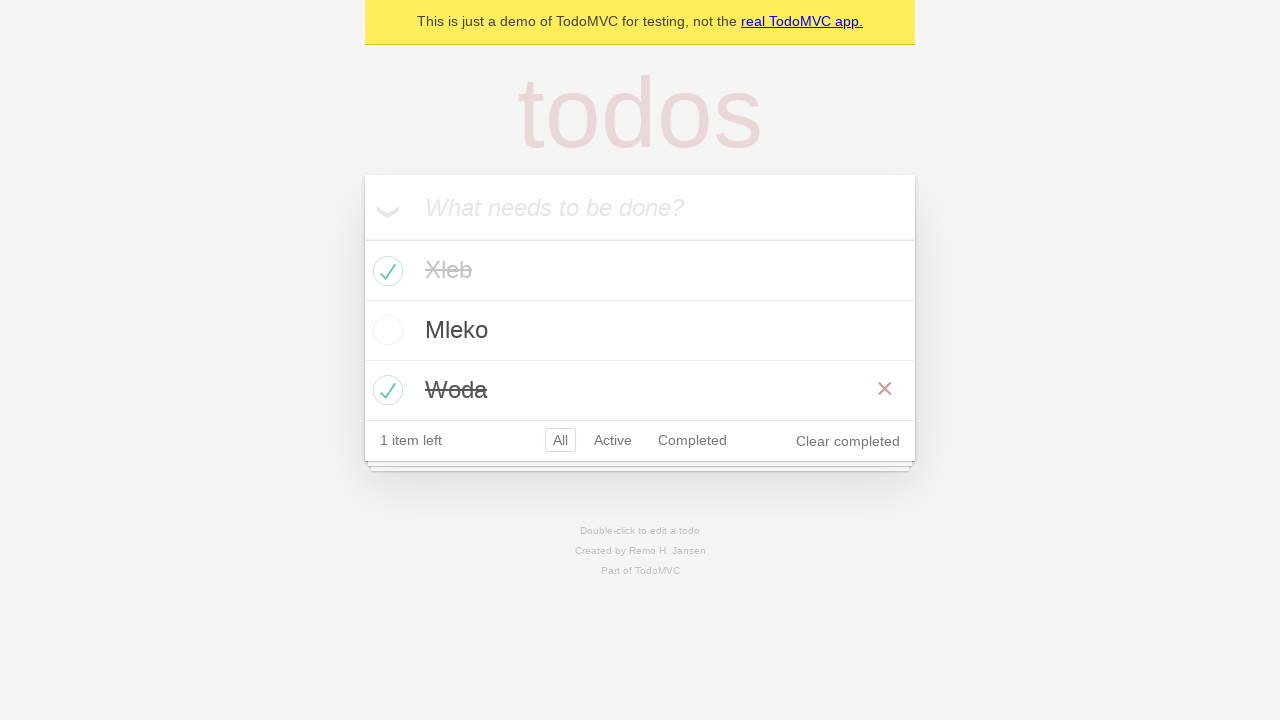

Clicked 'Completed' filter to show only completed items at (692, 440) on a:has-text("Completed")
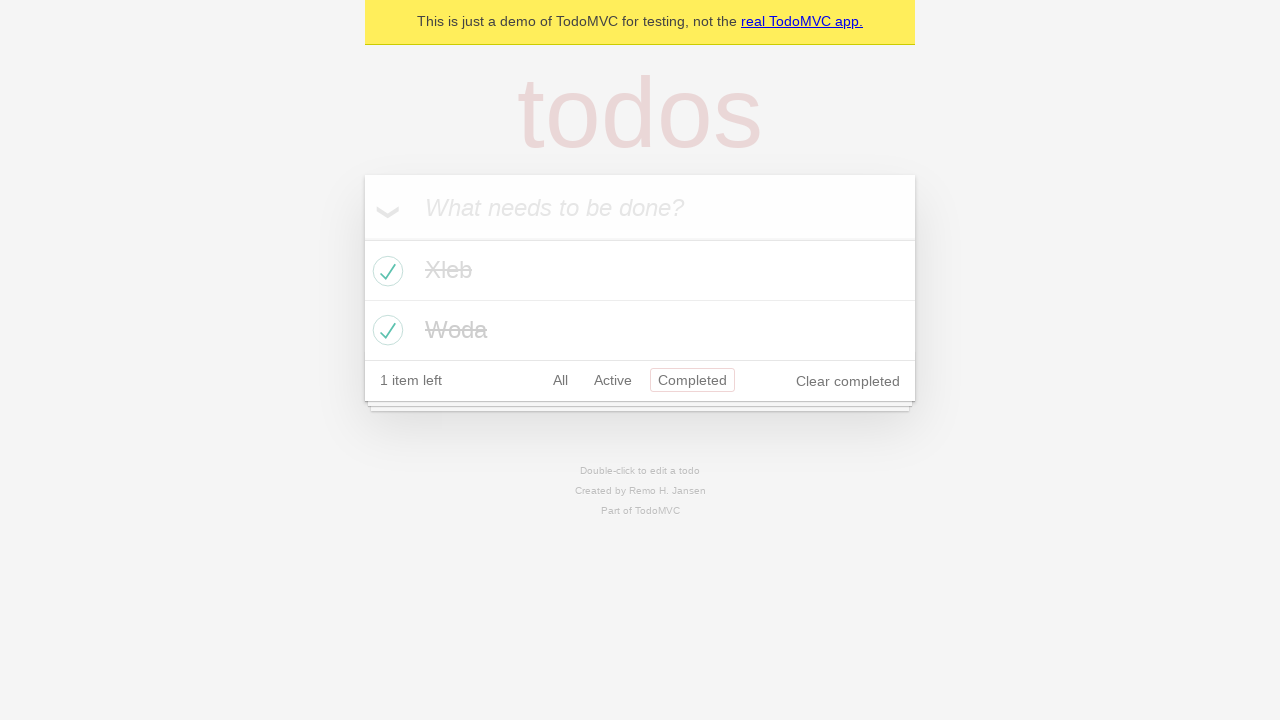

Verified 'Xleb' is visible in completed items view
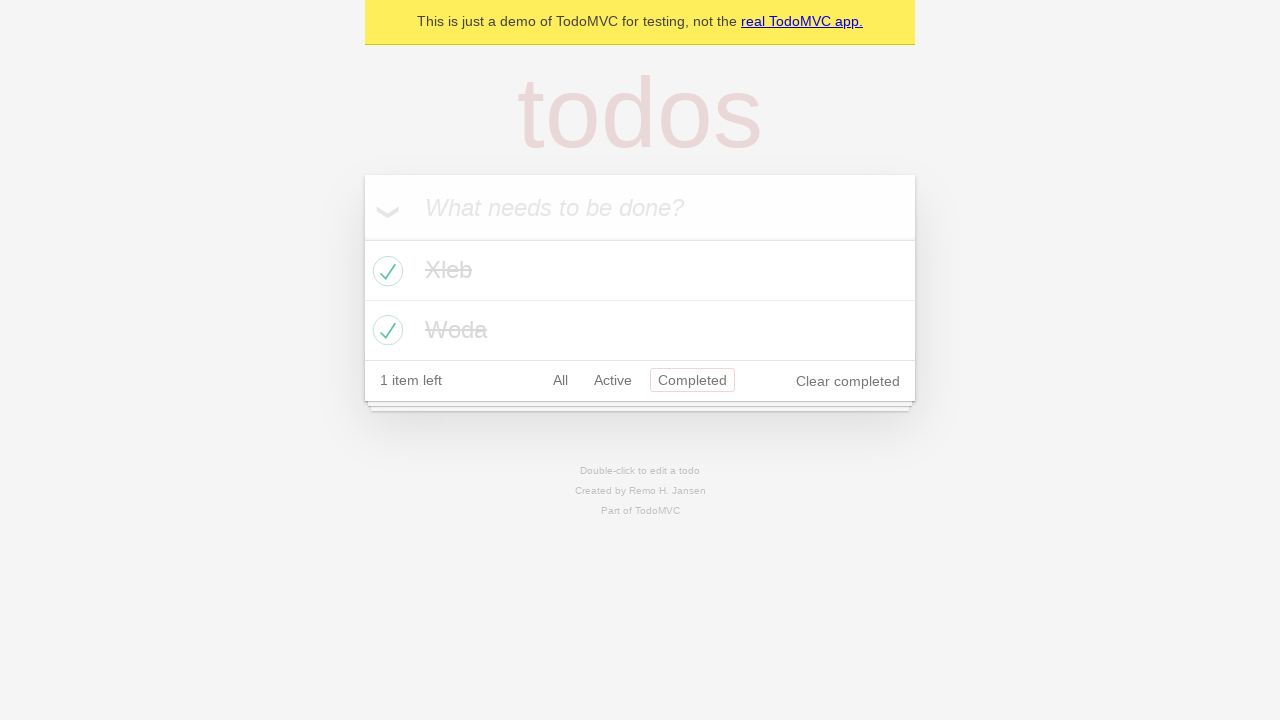

Verified 'Woda' is visible in completed items view
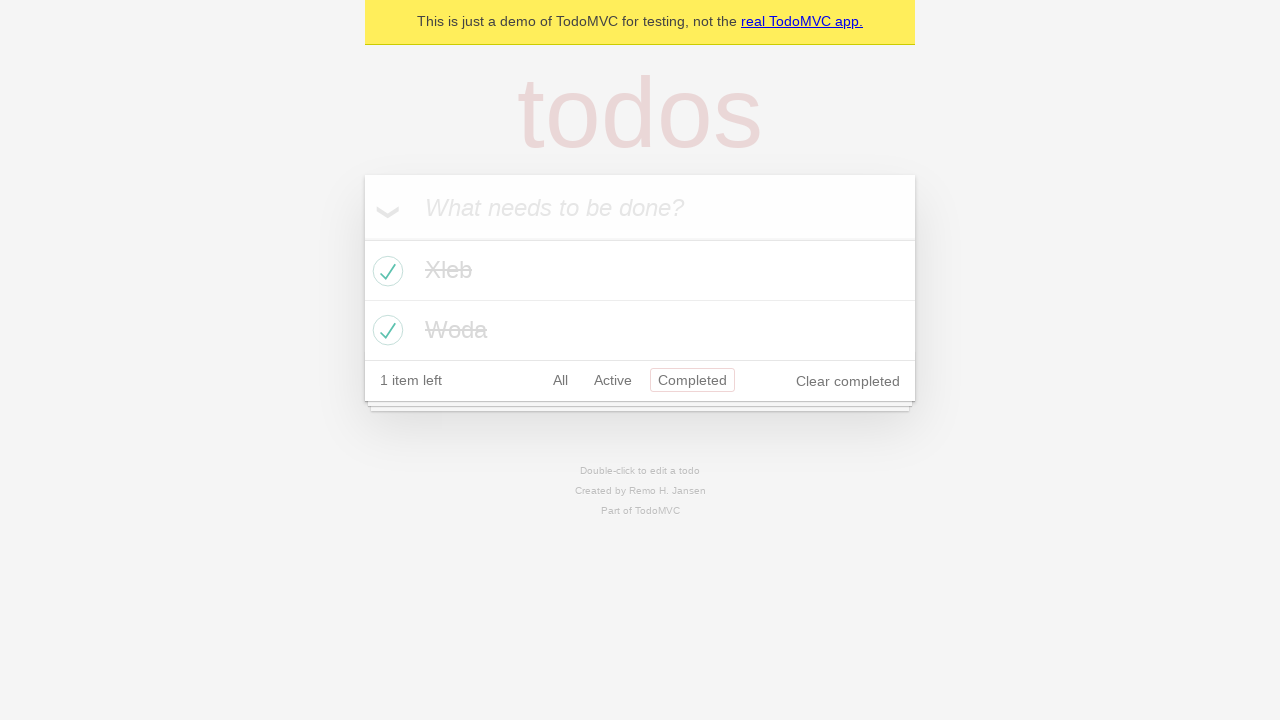

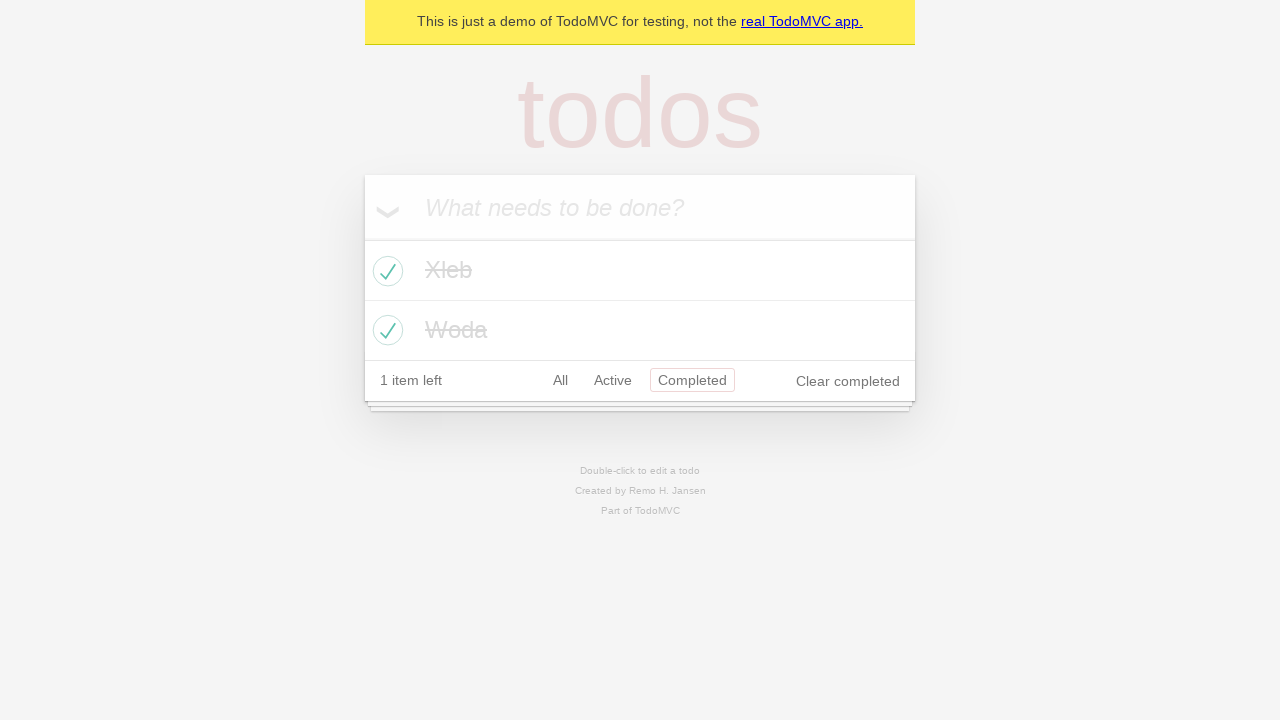